Tests Woolworths catalogue navigation by entering postcode 3030, selecting a store, and accessing the Weekly Catalogue VIC

Starting URL: https://www.woolworths.com.au/

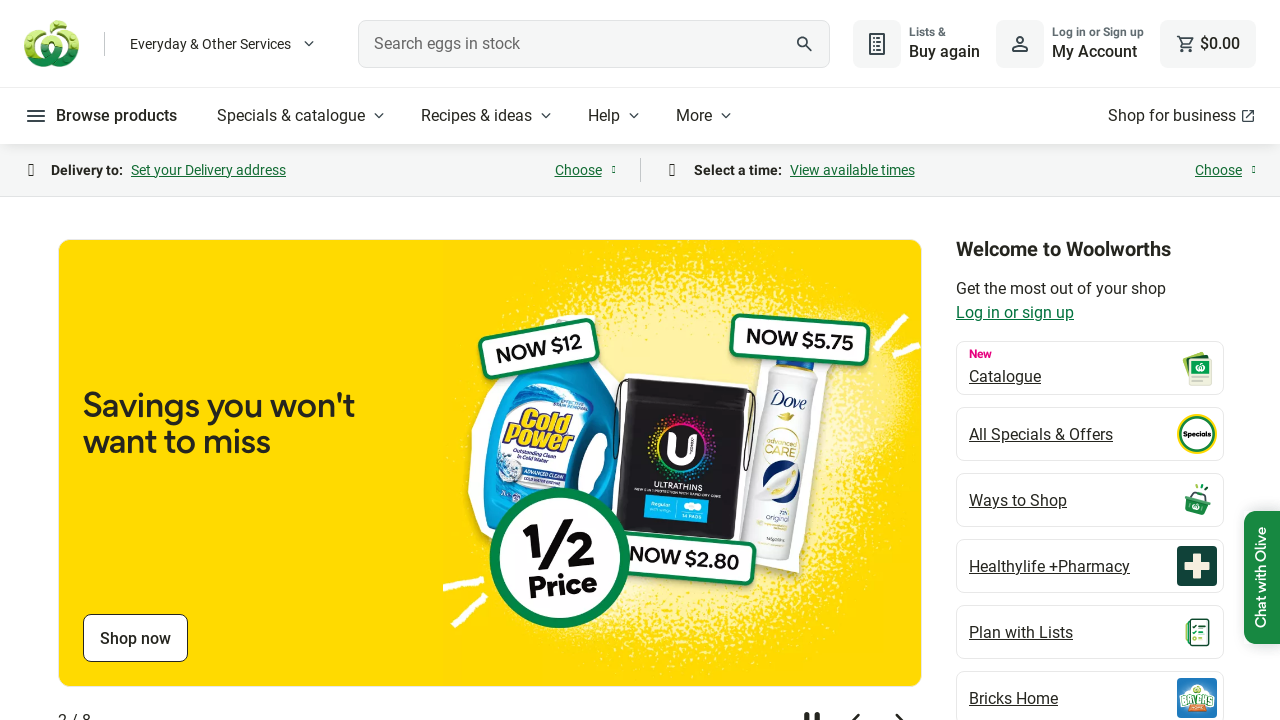

Clicked 'Specials & catalogue' button at (303, 116) on internal:role=button[name="Specials & catalogue"i]
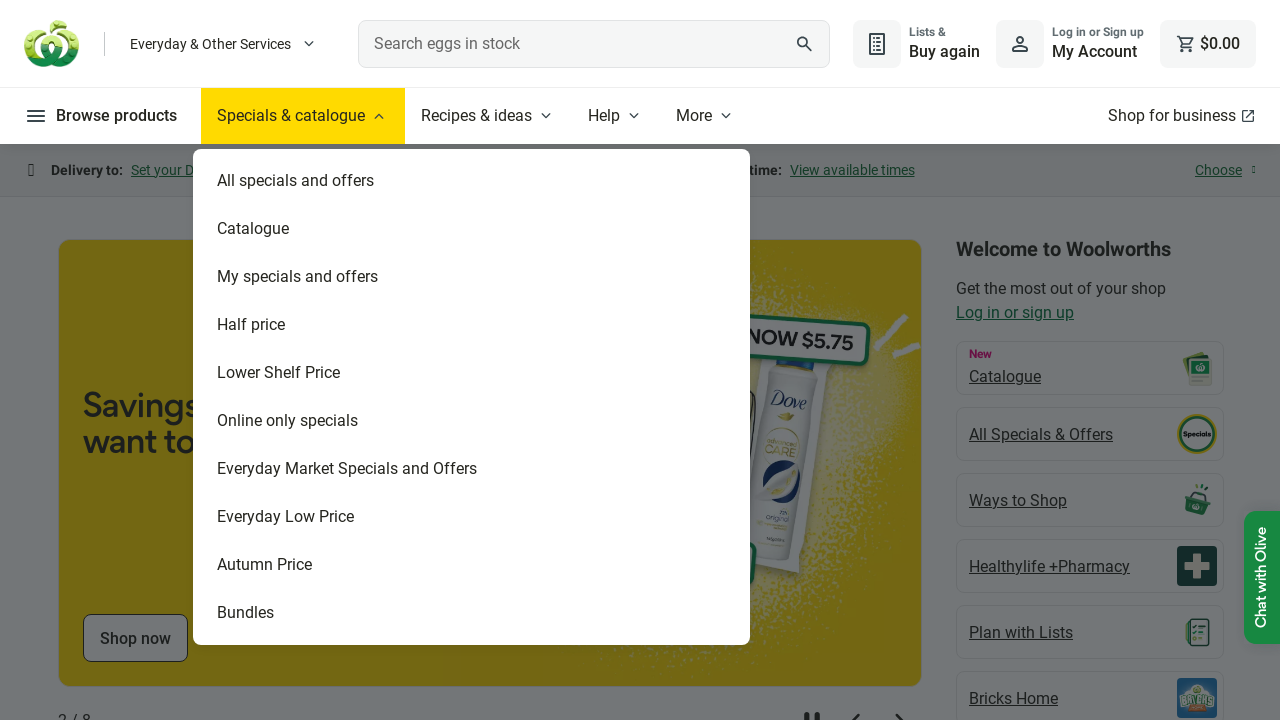

Clicked 'Catalogue' option at (348, 229) on internal:text="Catalogue"s >> nth=1
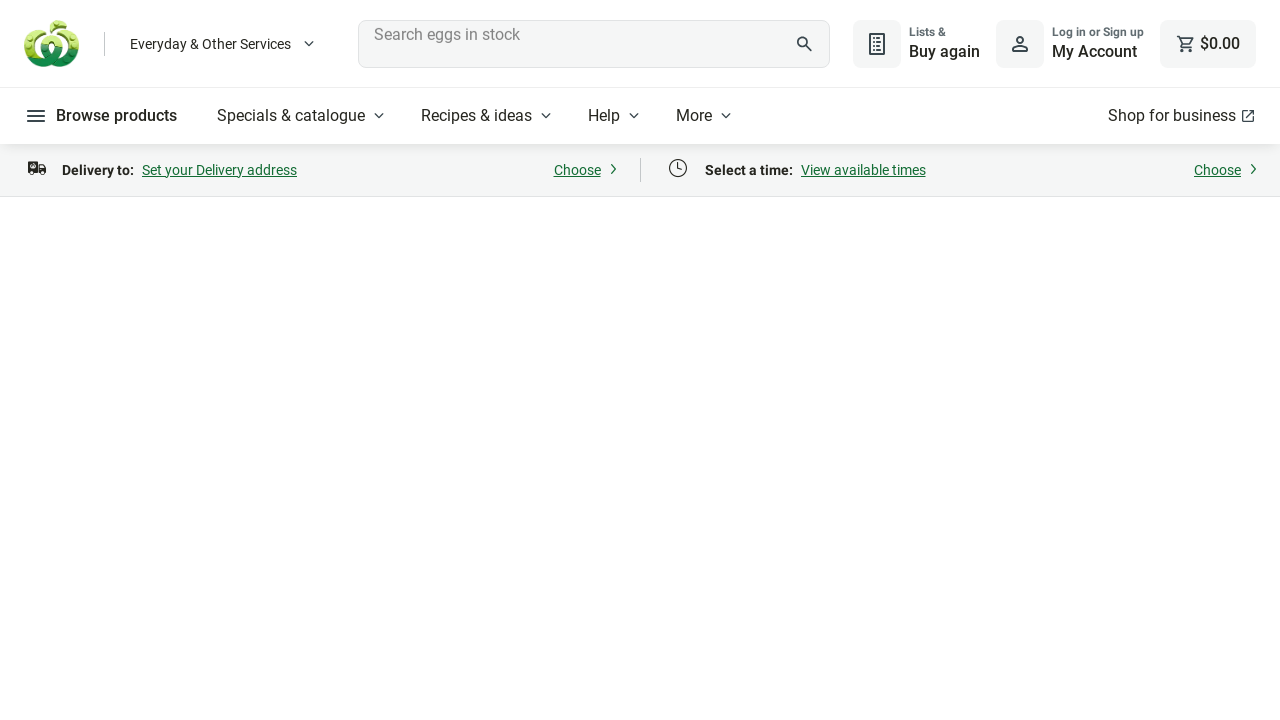

Entered postcode '3030' in the postcode field on internal:attr=[placeholder="Enter postcode or suburb"i]
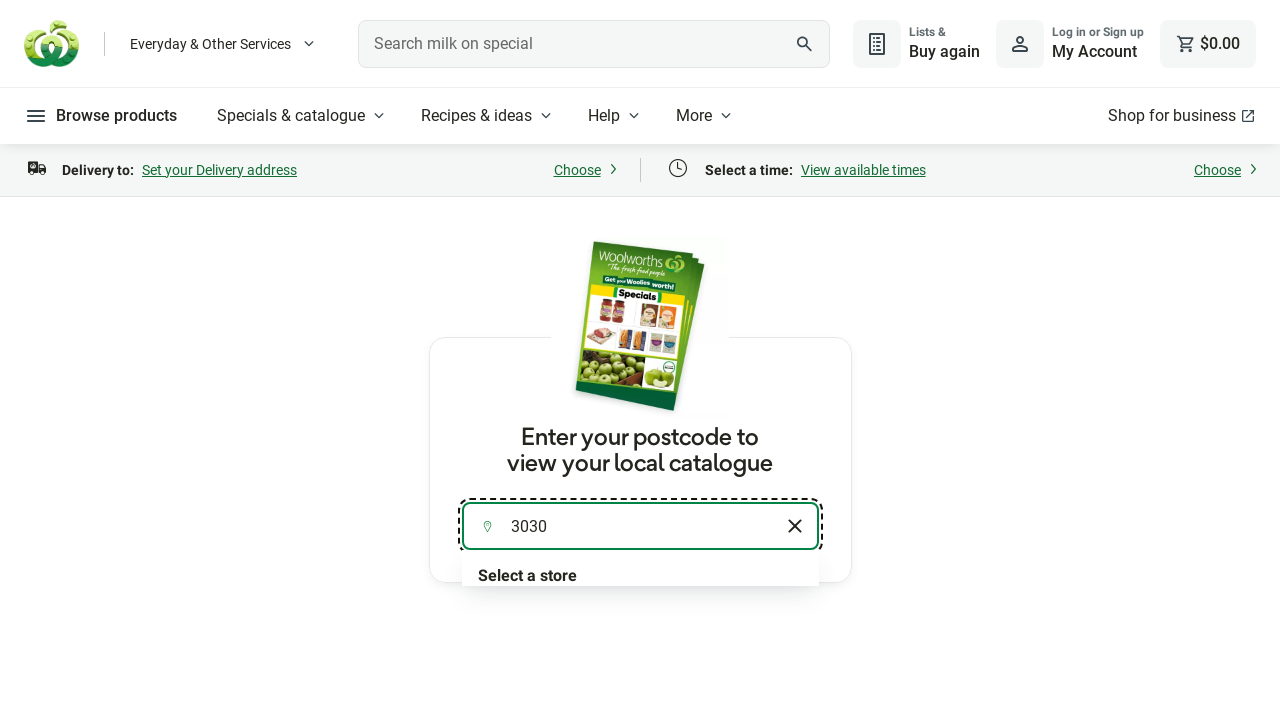

Clicked on 'Find a store' listbox to select a store at (640, 171) on internal:role=listbox[name="Find a store"i] >> nth=0
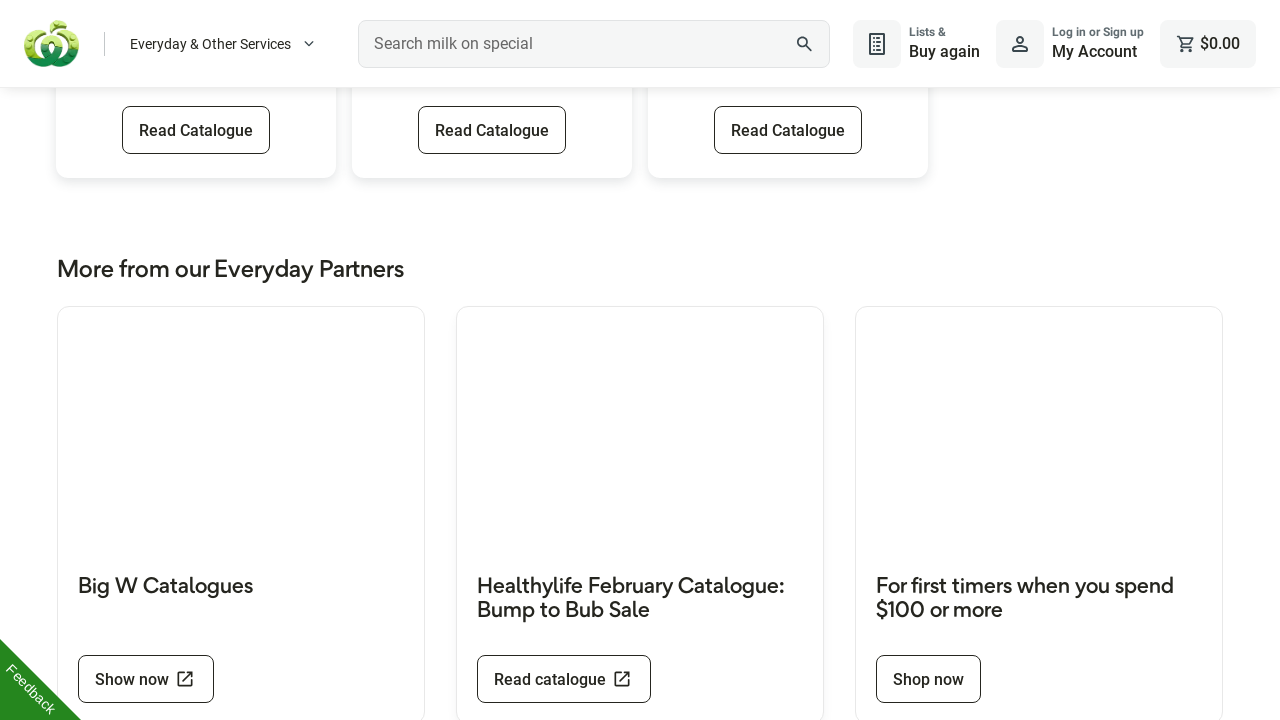

Waited for 'Weekly Catalogue VIC' link to become visible
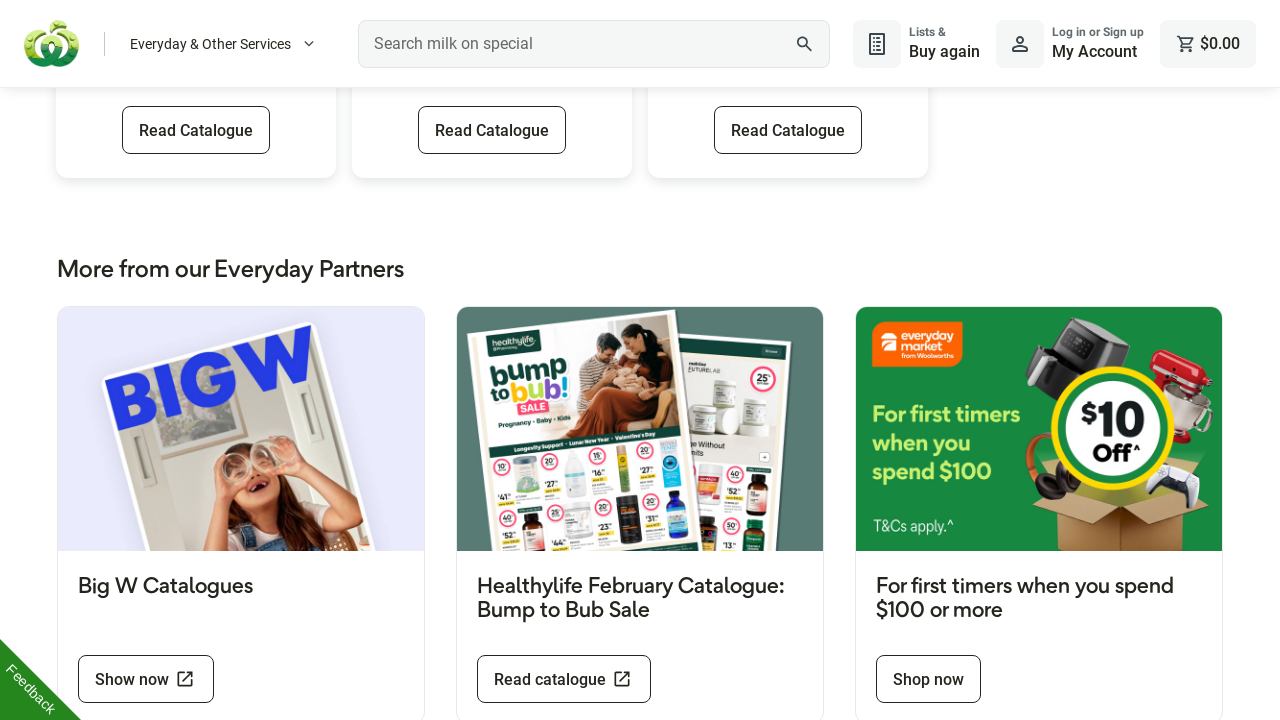

Clicked 'Weekly Catalogue VIC' link at (196, 130) on internal:role=link[name="Weekly Catalogue VIC"i] >> nth=0
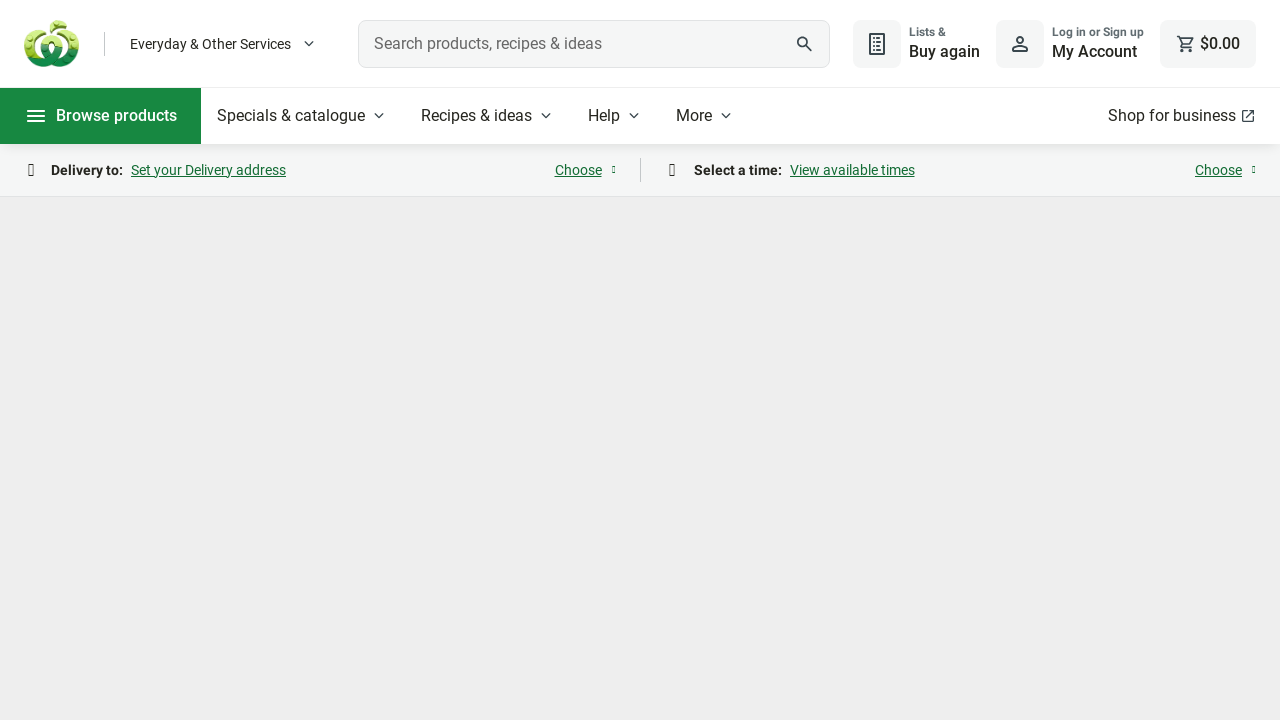

Page load completed
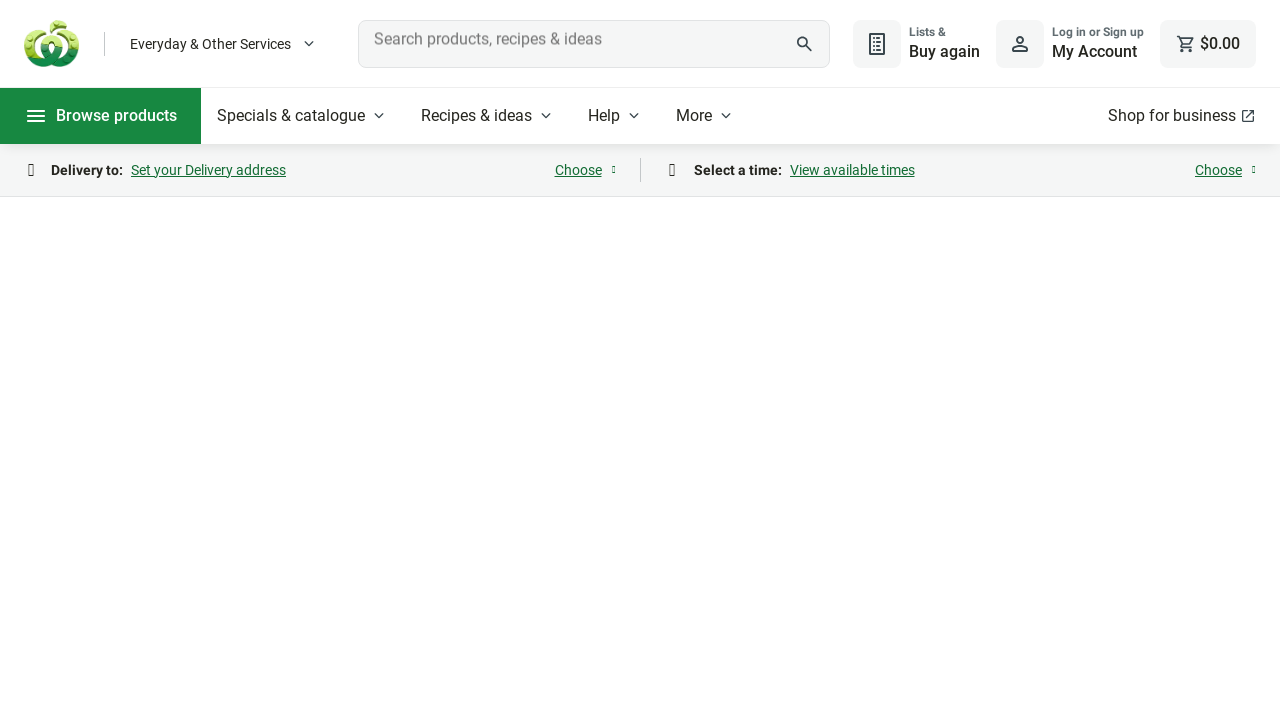

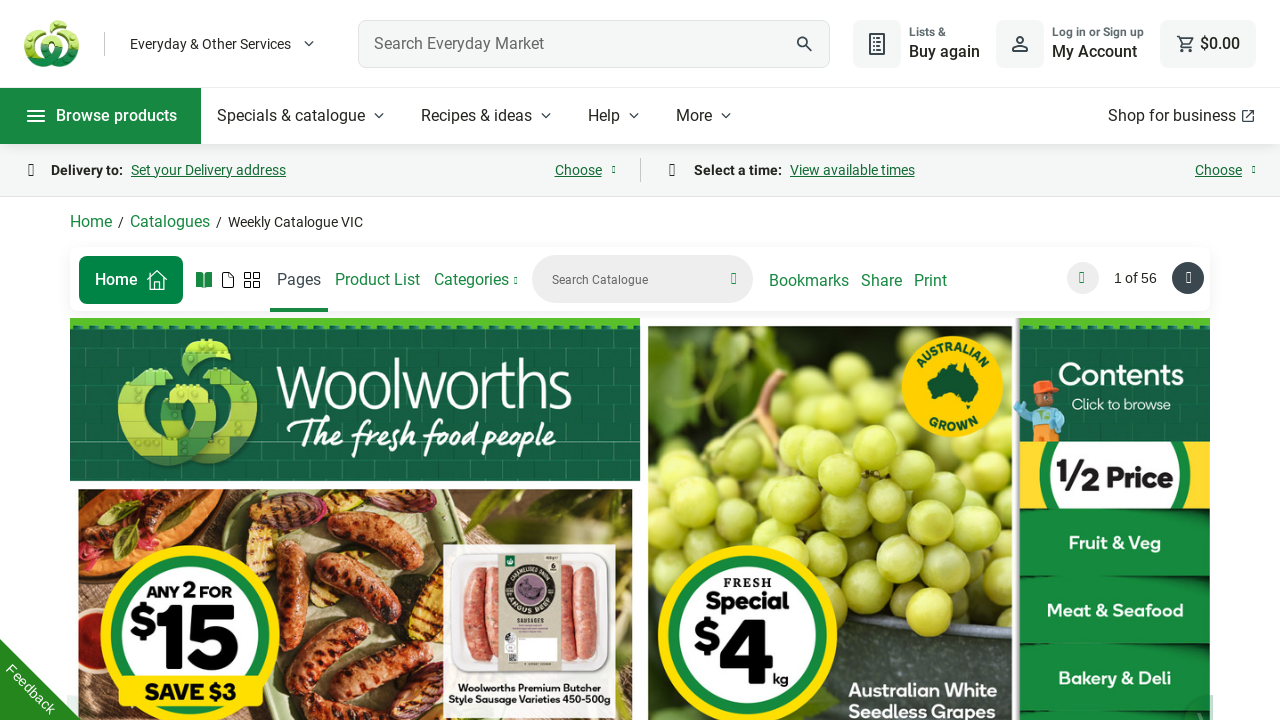